Tests subtraction functionality with decimal numbers (9.87 - 1.44)

Starting URL: https://nuix.github.io/SDET/senior-sdet/stagingCalc/index.html

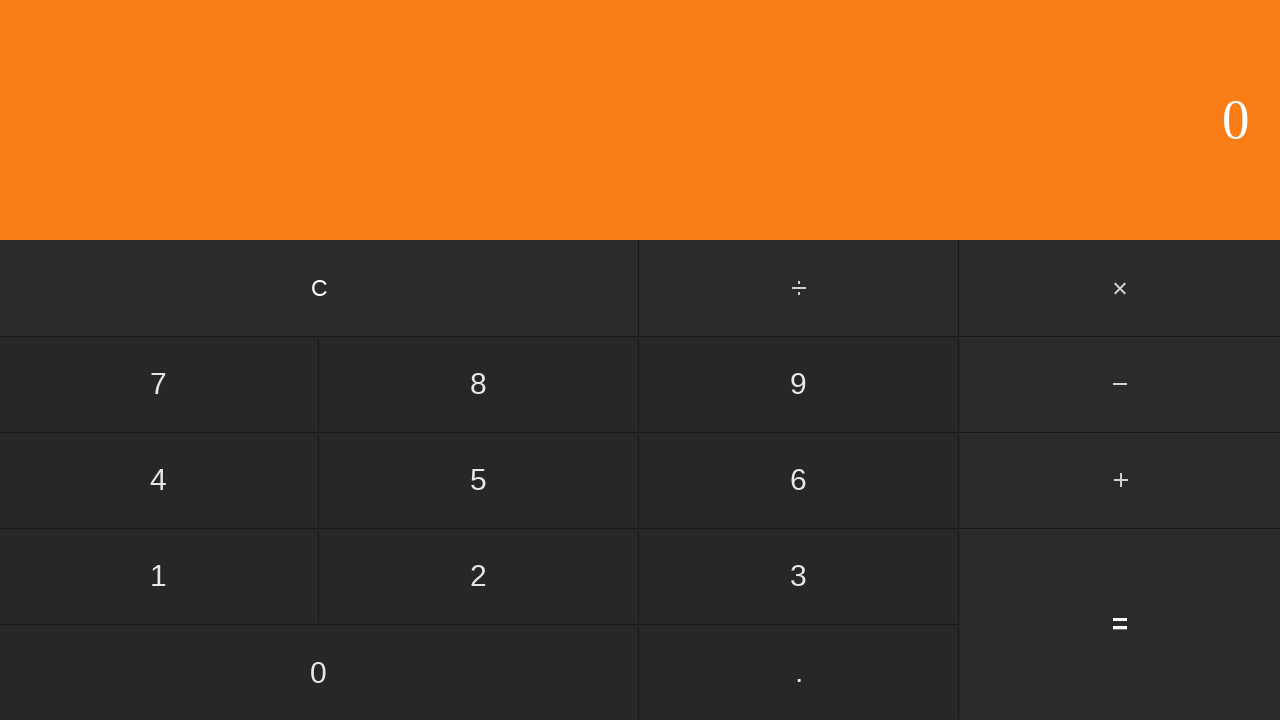

Navigated to calculator application
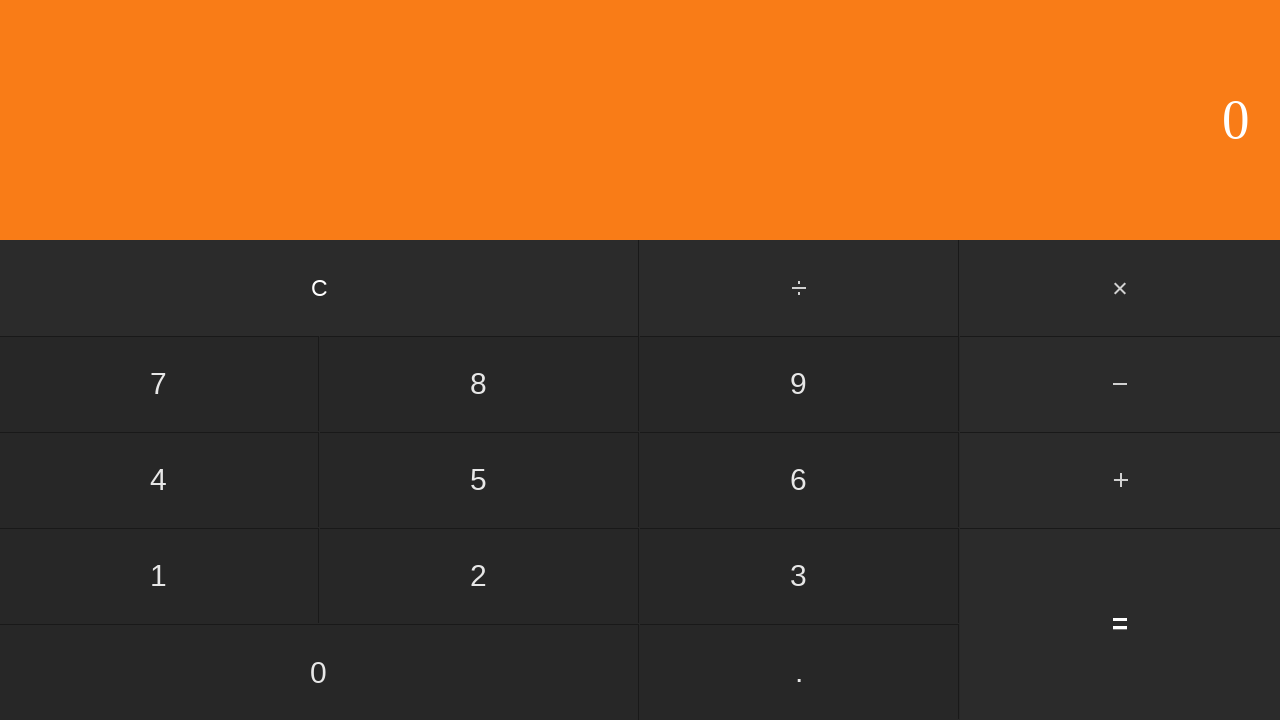

Clicked number 9 at (799, 384) on input[value='9']
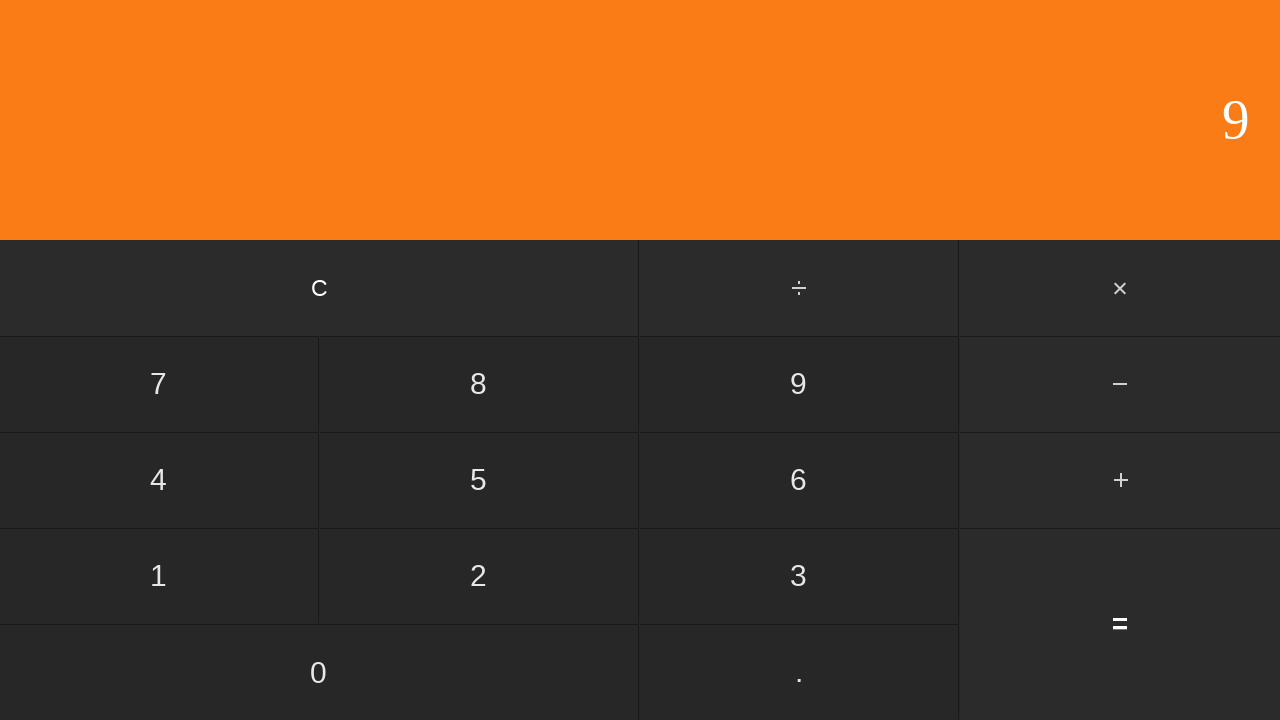

Clicked decimal point at (799, 672) on input[value='.']
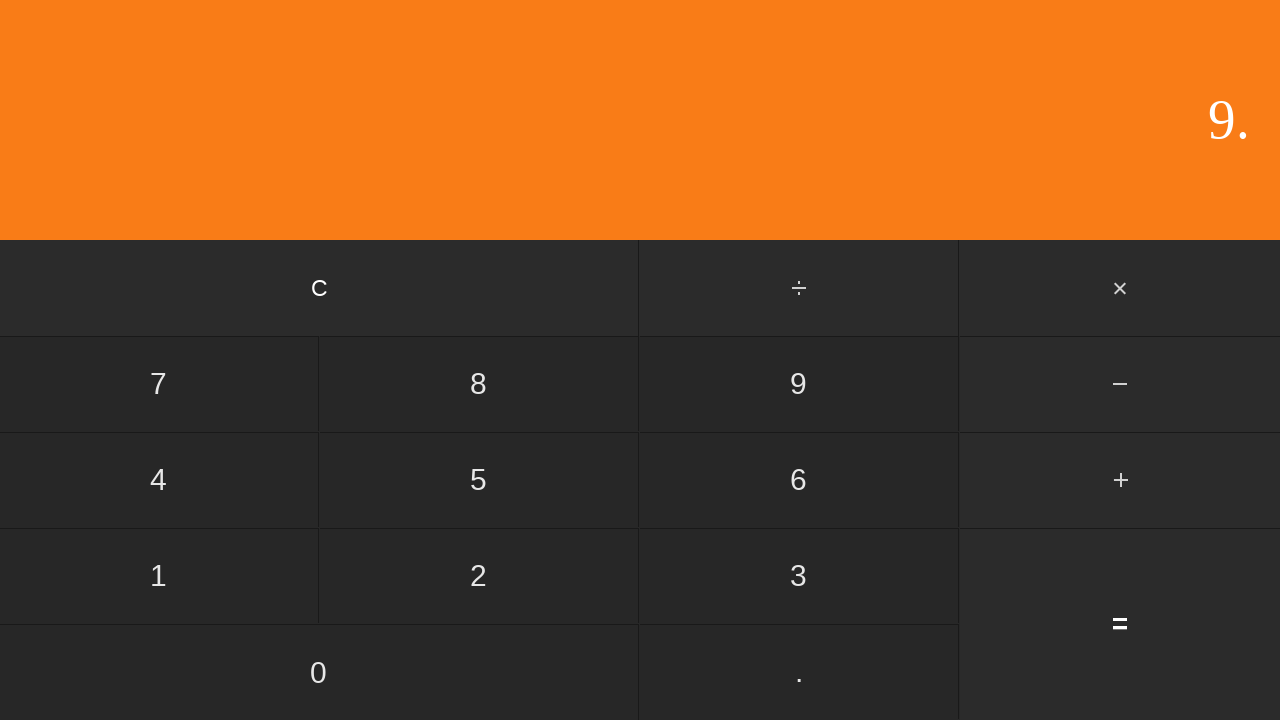

Clicked number 8 at (479, 384) on input[value='8']
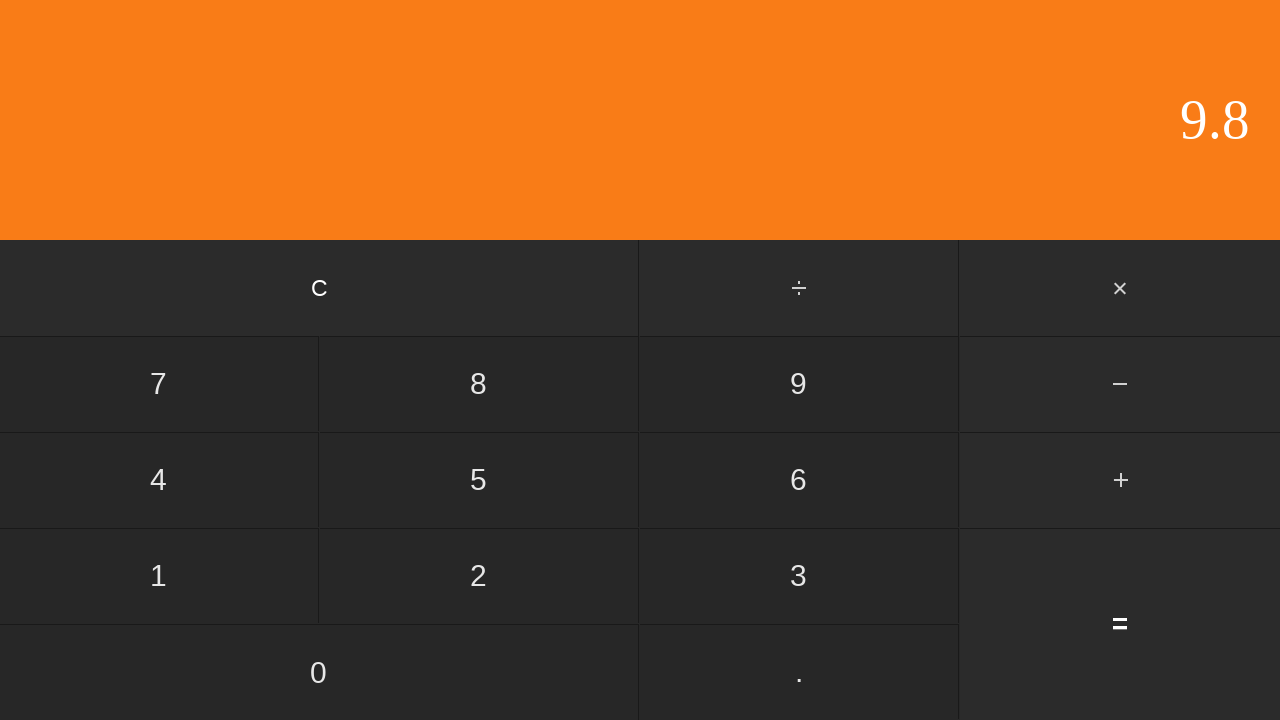

Clicked number 7 - completed entering 9.87 at (159, 384) on input[value='7']
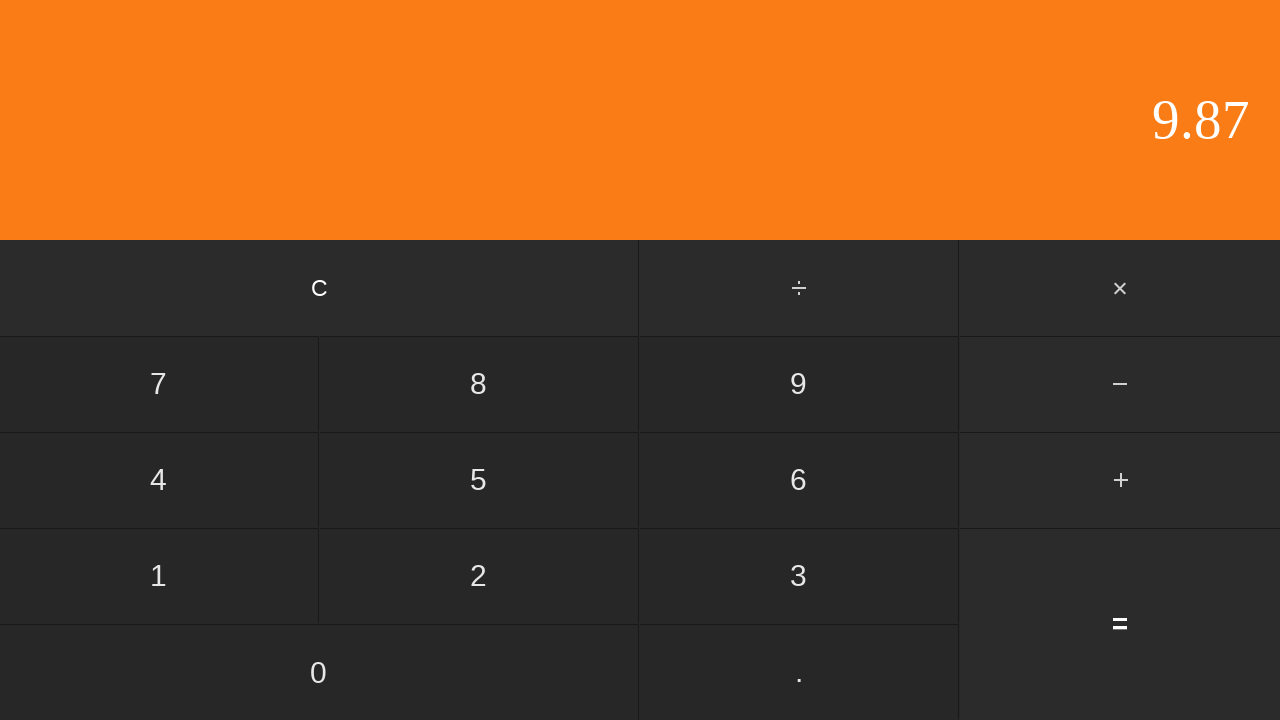

Clicked subtract button at (1120, 384) on #subtract
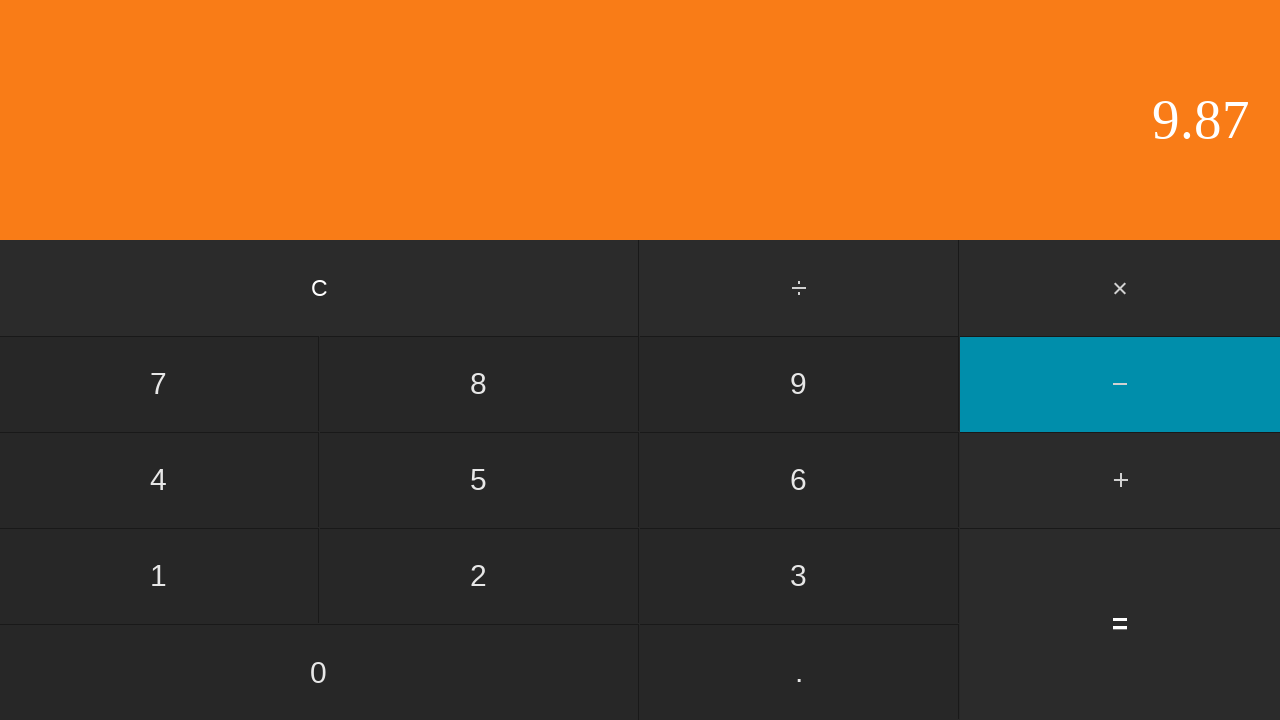

Clicked number 1 at (159, 576) on input[value='1']
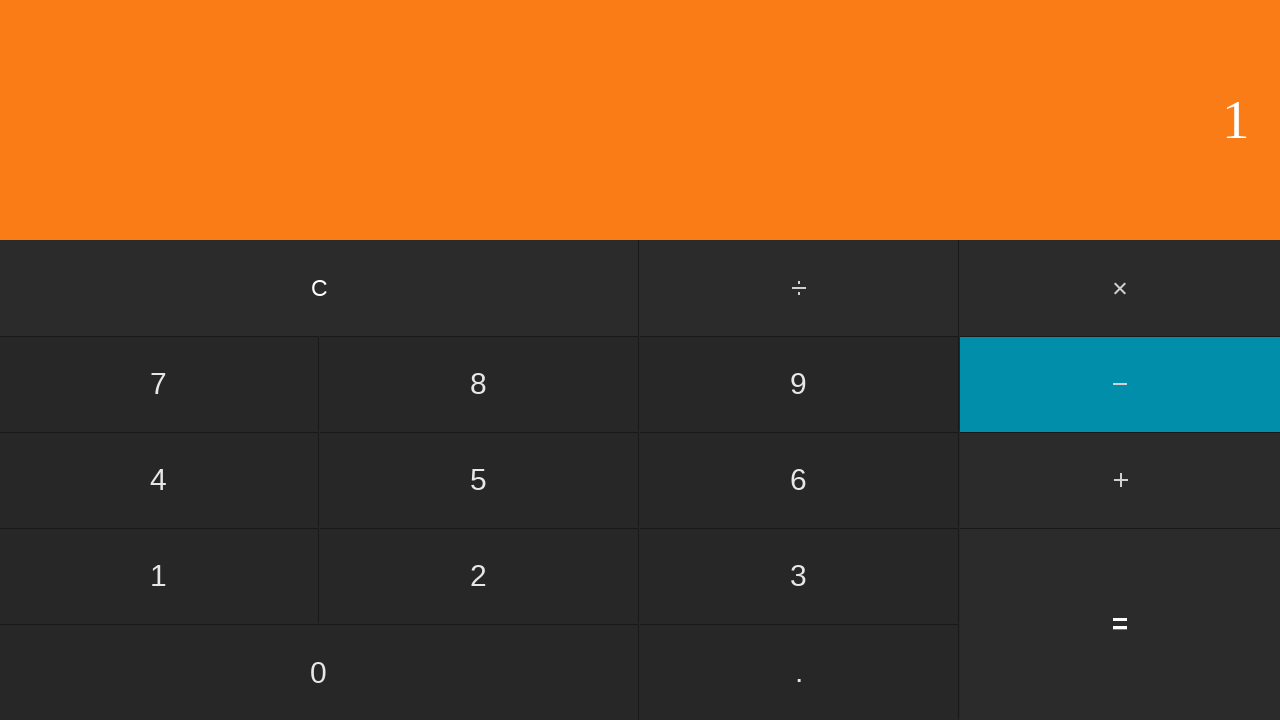

Clicked decimal point at (799, 672) on input[value='.']
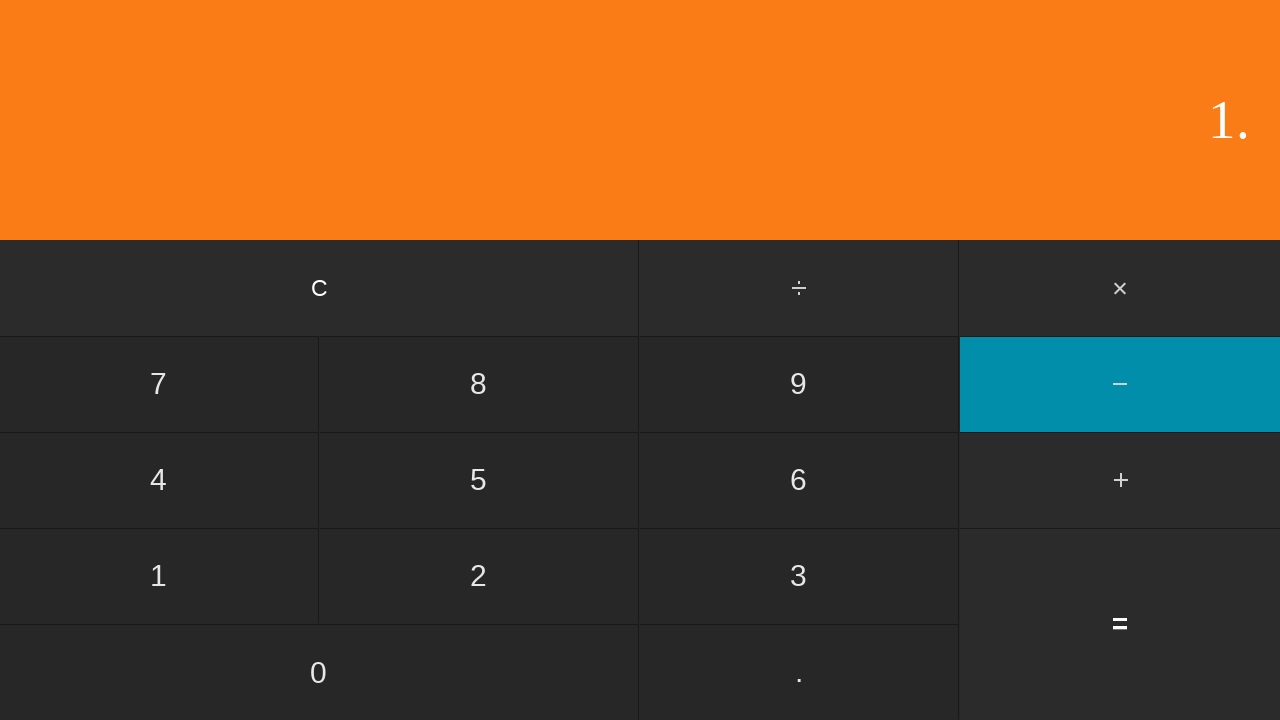

Clicked number 4 at (159, 480) on input[value='4']
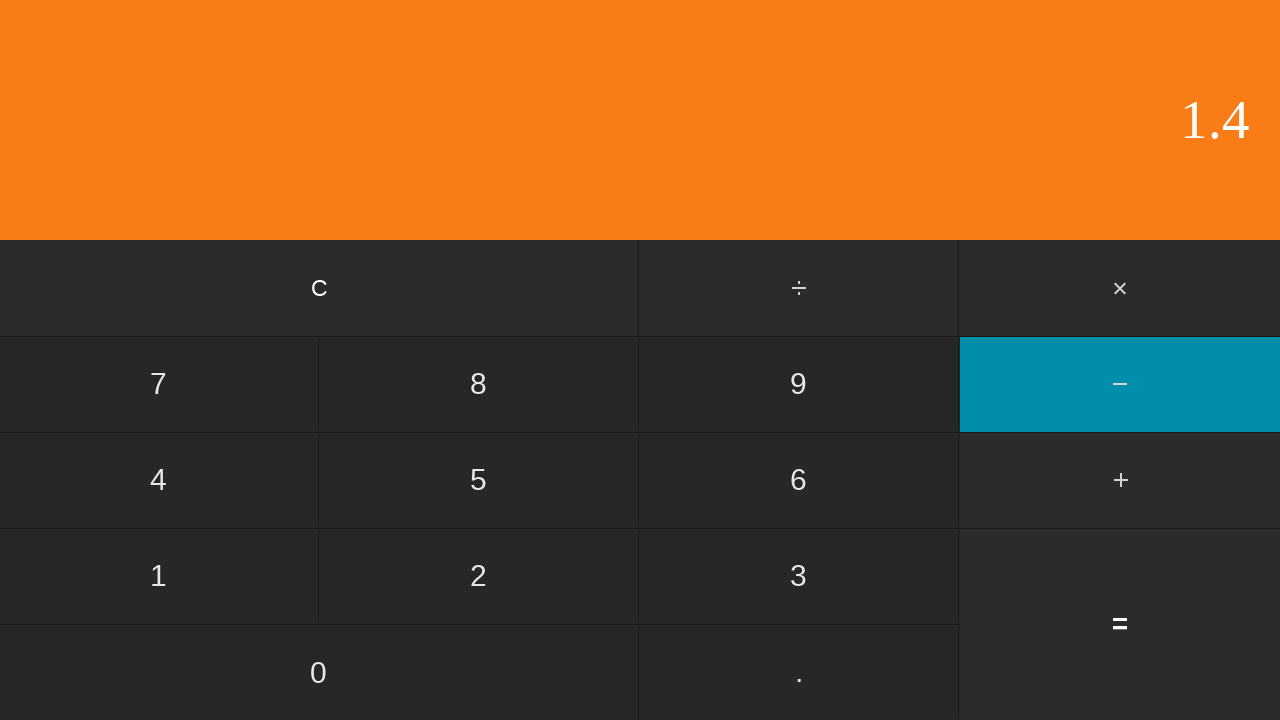

Clicked number 4 - completed entering 1.44 at (159, 480) on input[value='4']
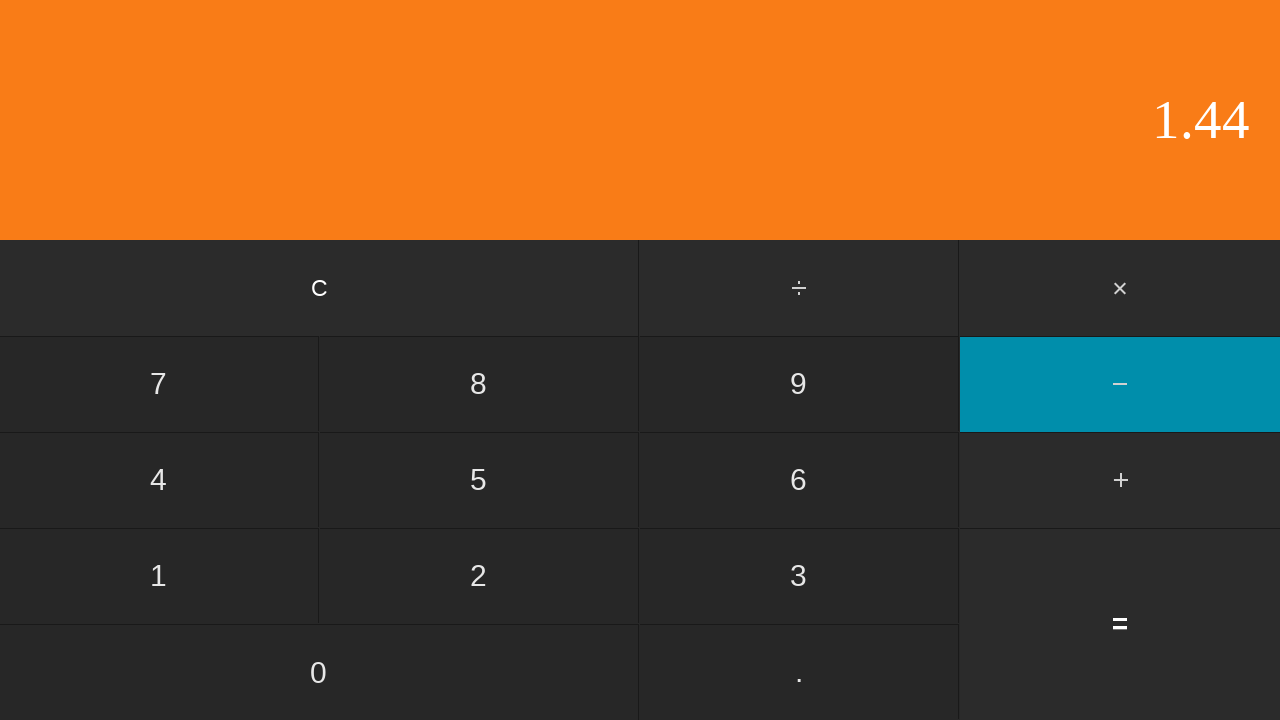

Clicked equals button to calculate 9.87 - 1.44 at (1120, 624) on input[value='=']
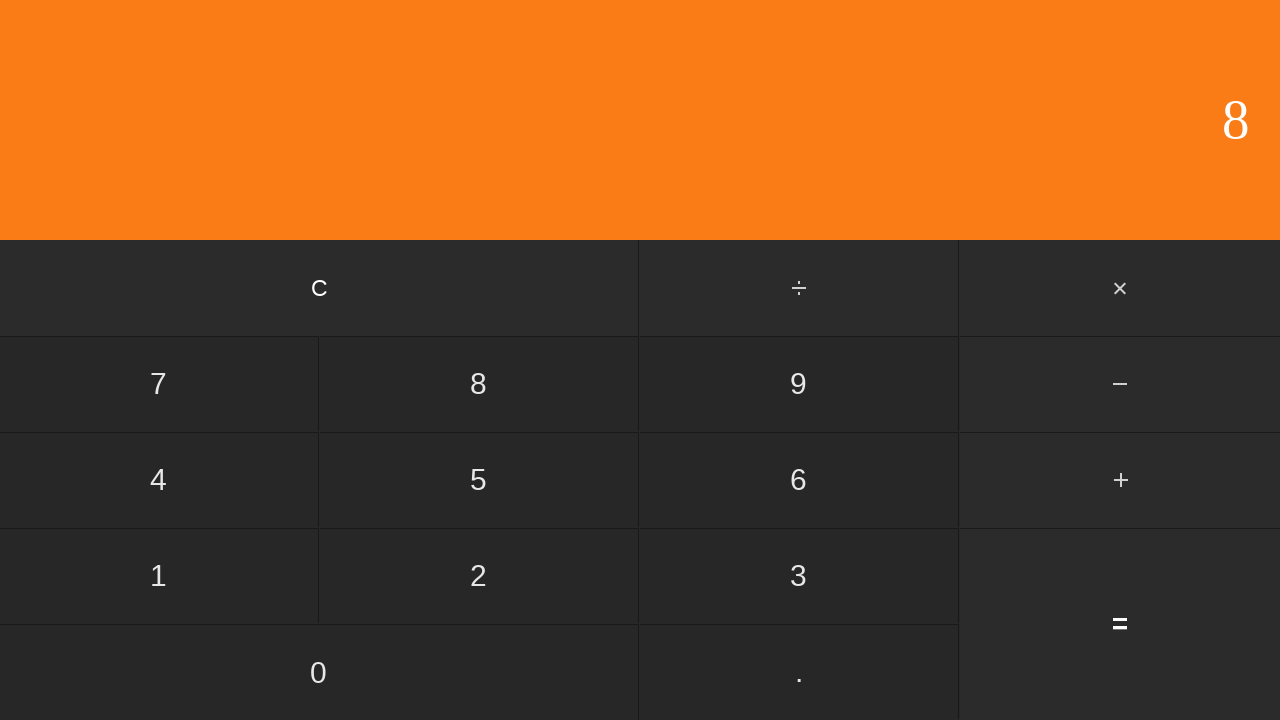

Waited 100ms for calculation to complete
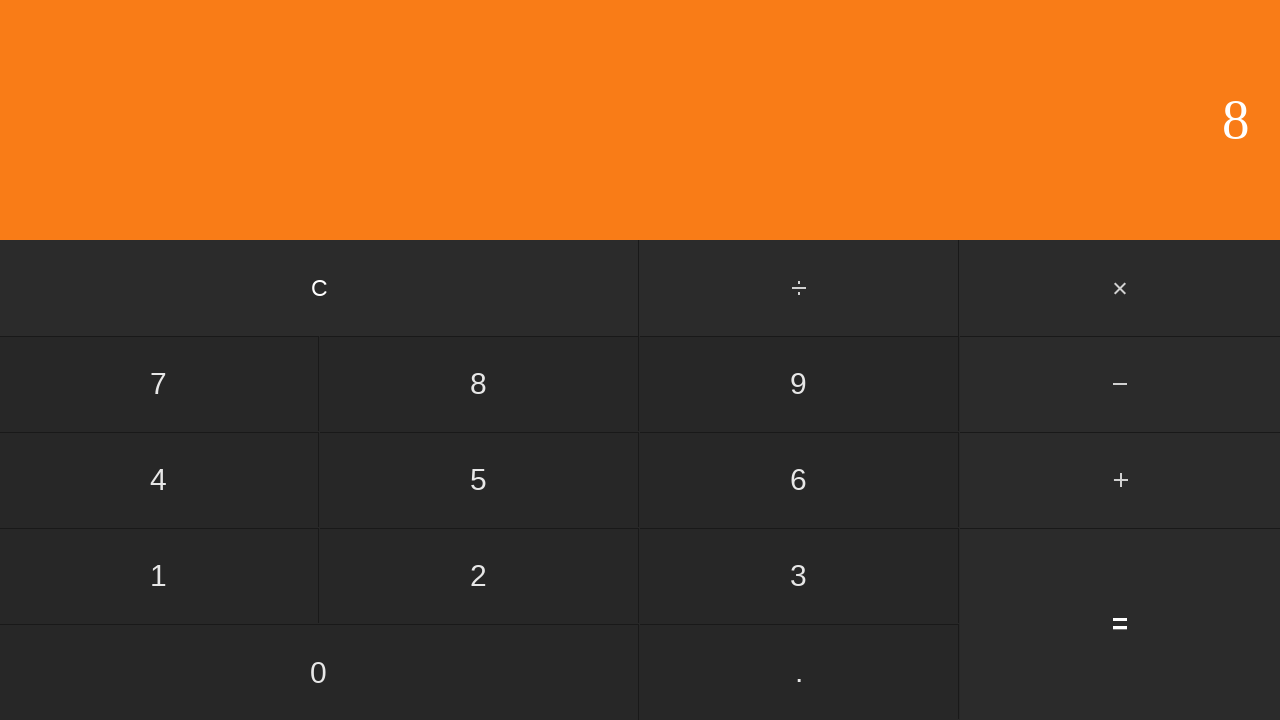

Clicked clear button to reset calculator at (320, 288) on input[value='C']
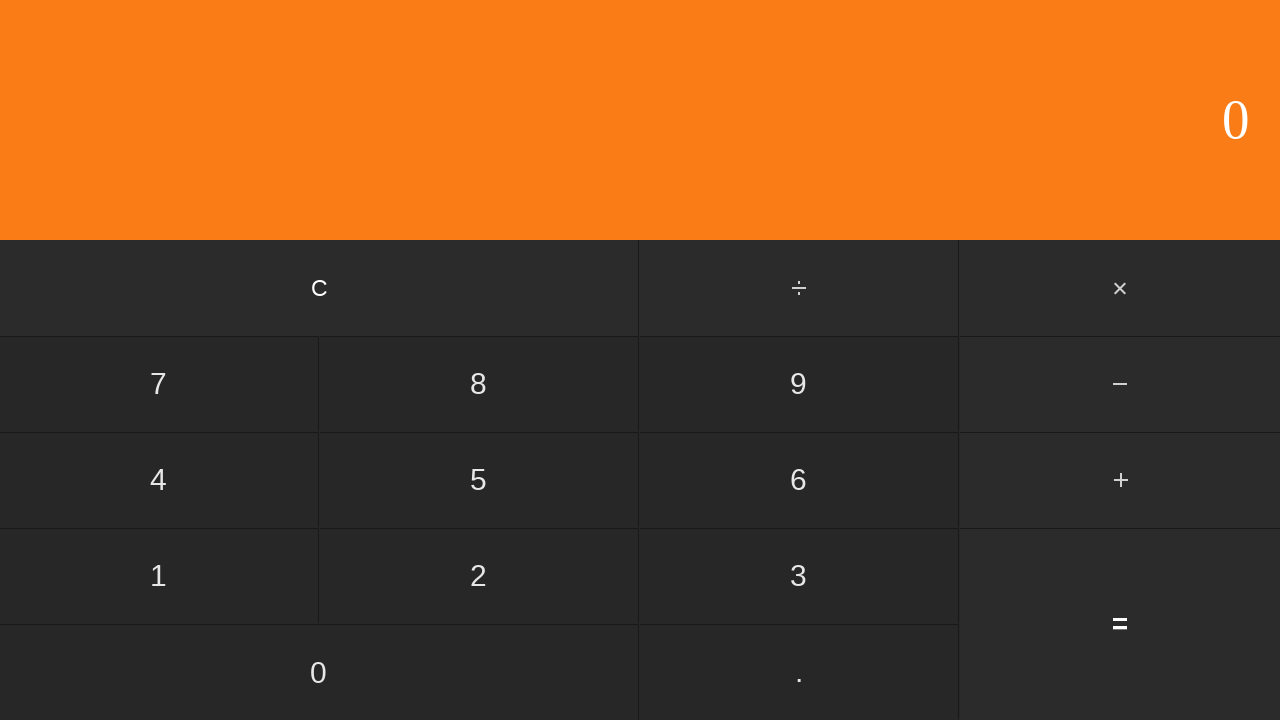

Waited 100ms after clearing calculator
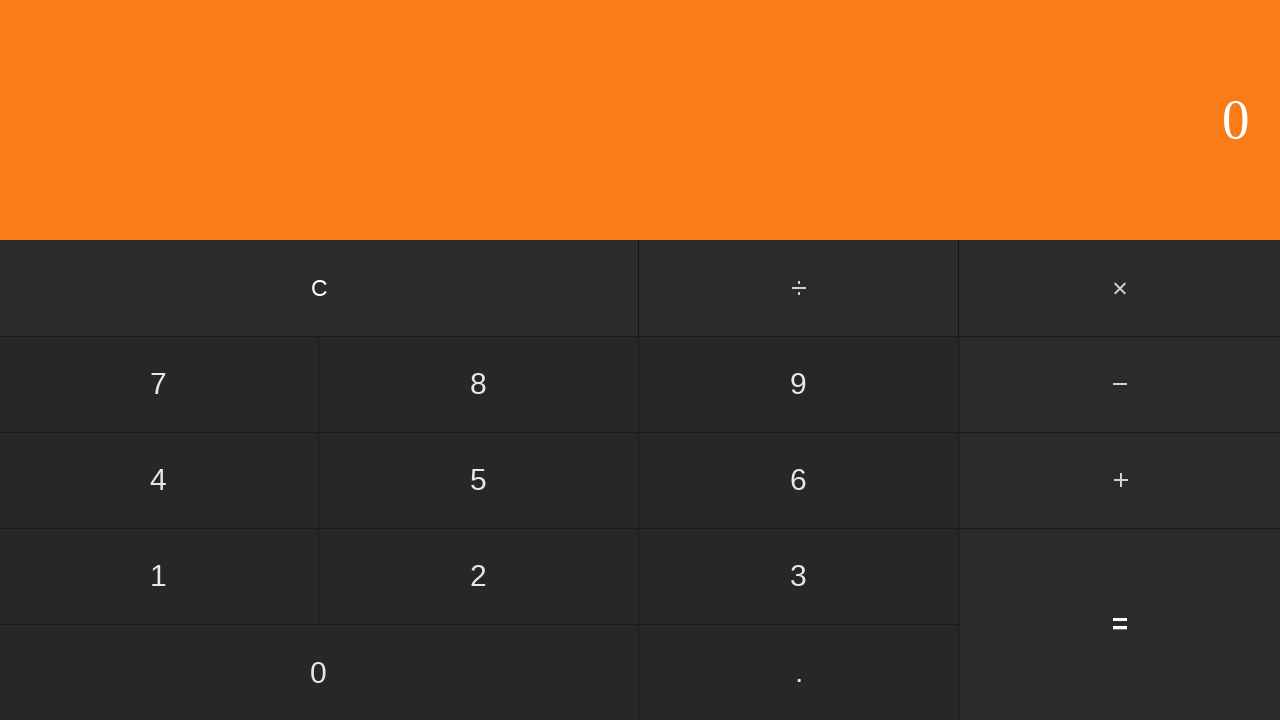

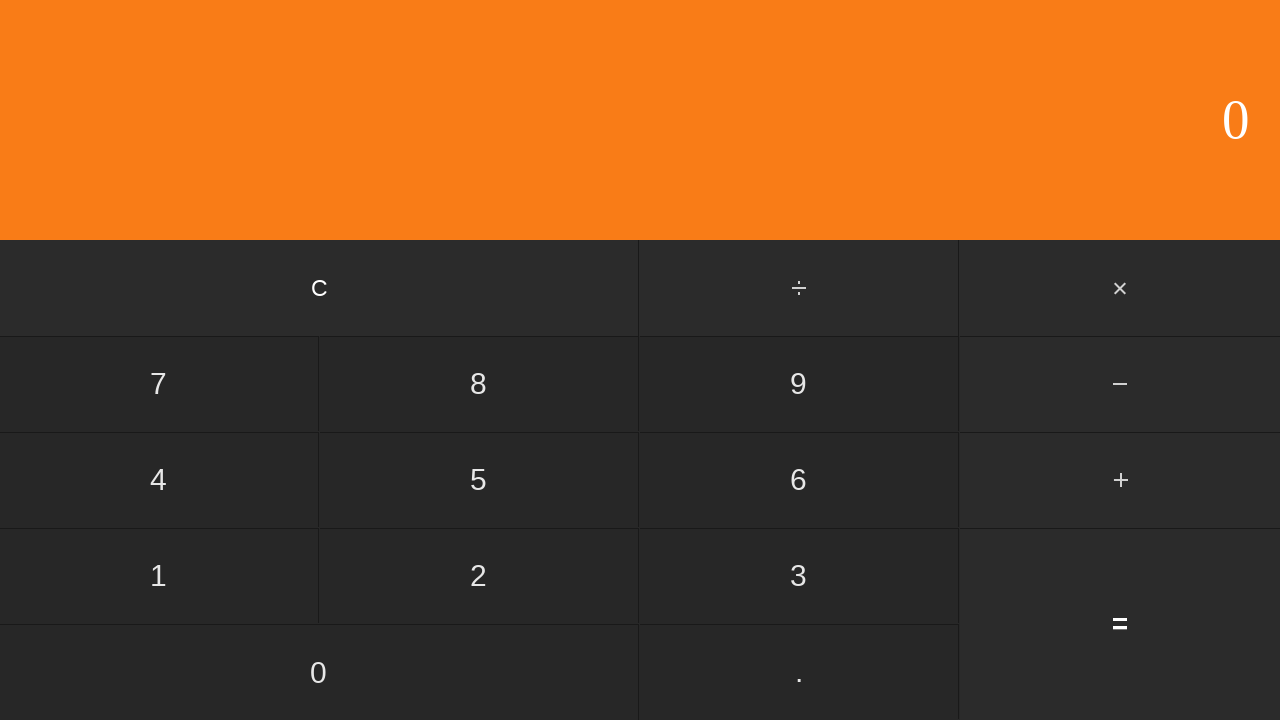